Navigates to BrowserStack homepage and verifies the page title matches the expected title

Starting URL: https://www.browserstack.com/

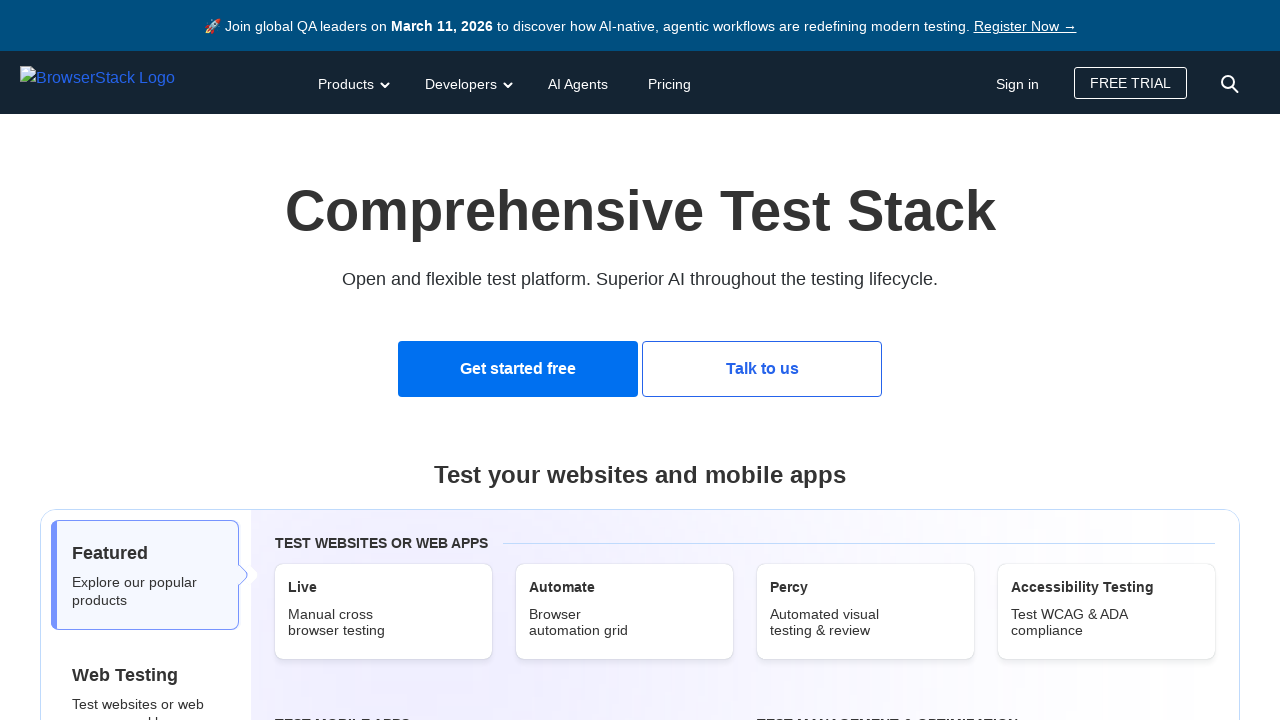

Navigated to BrowserStack homepage
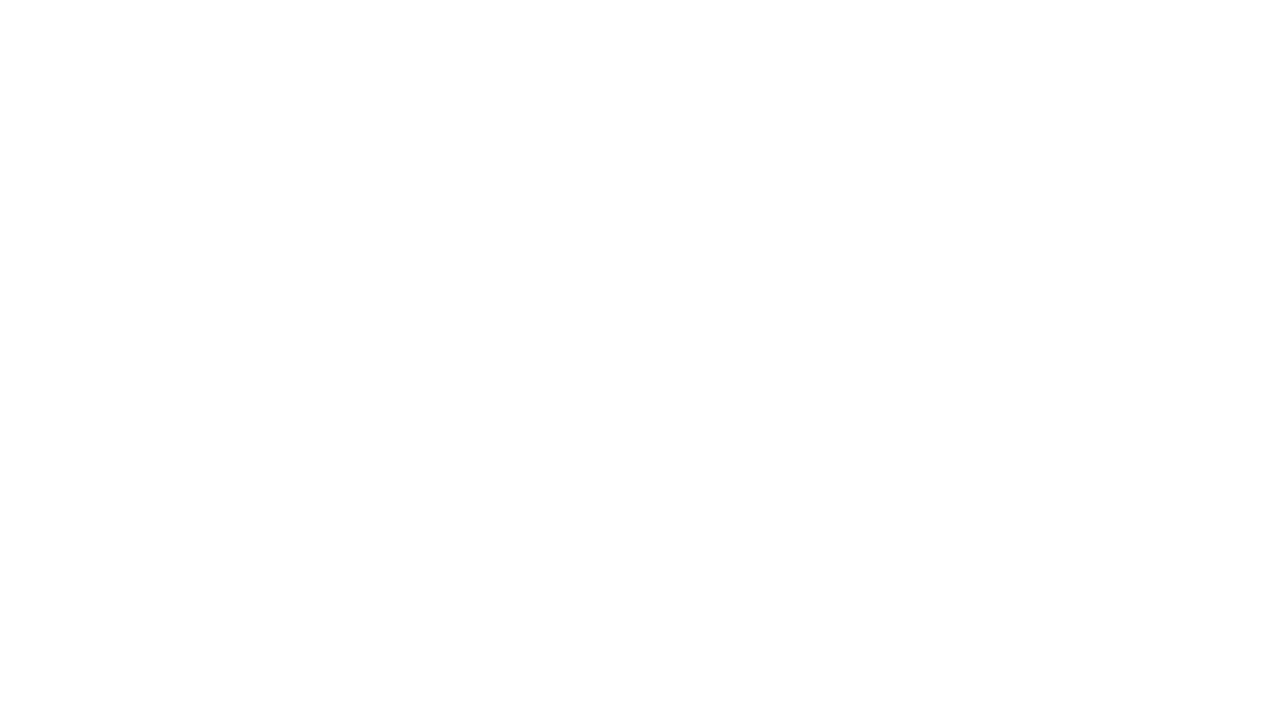

Retrieved page title
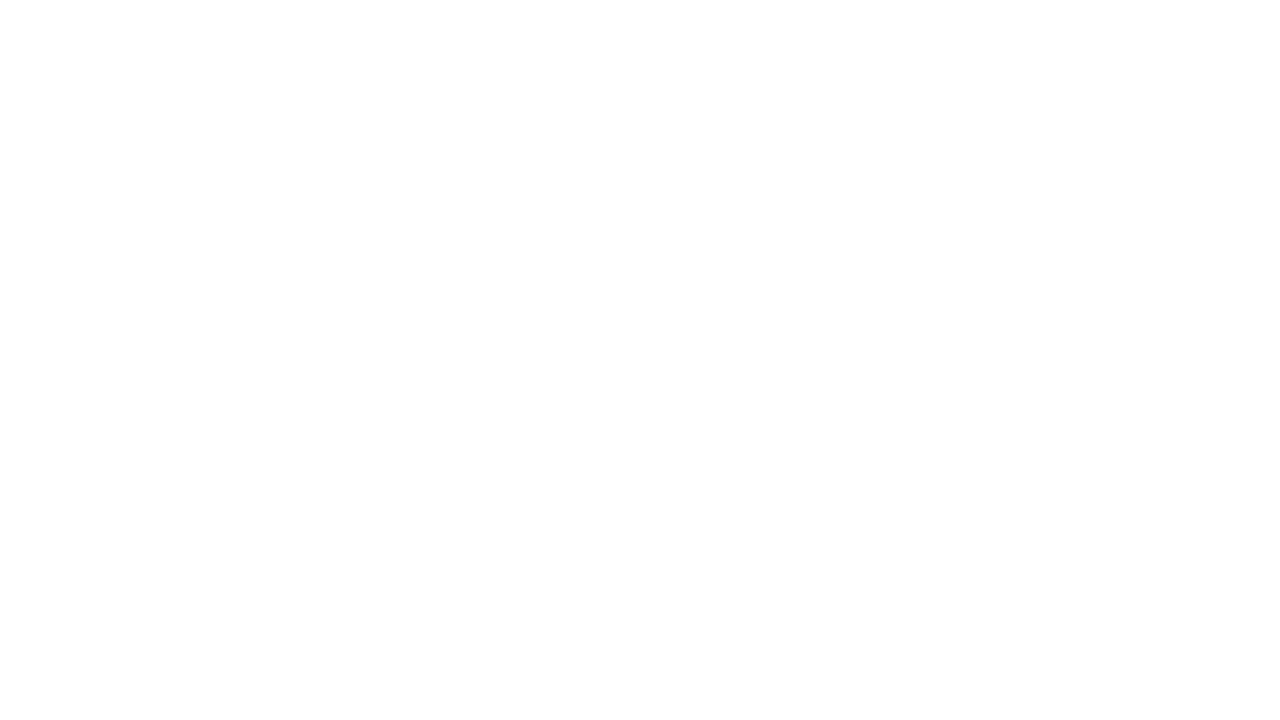

Verified page title matches expected value
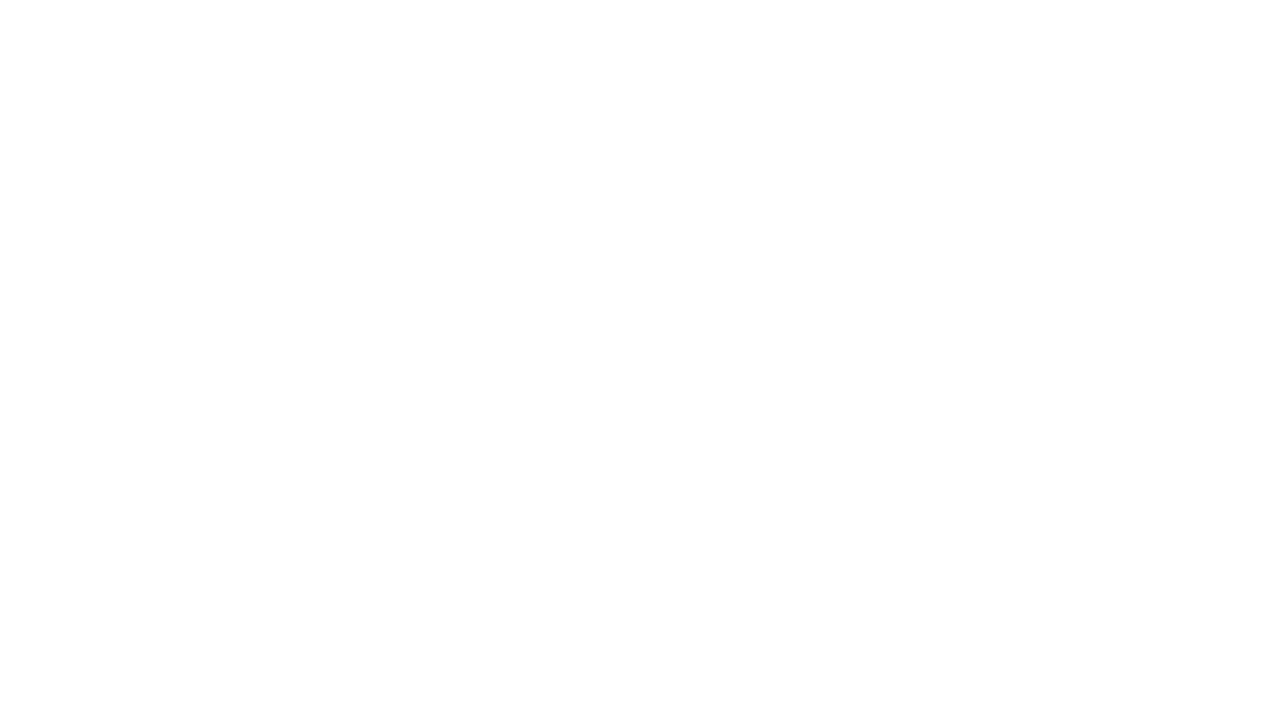

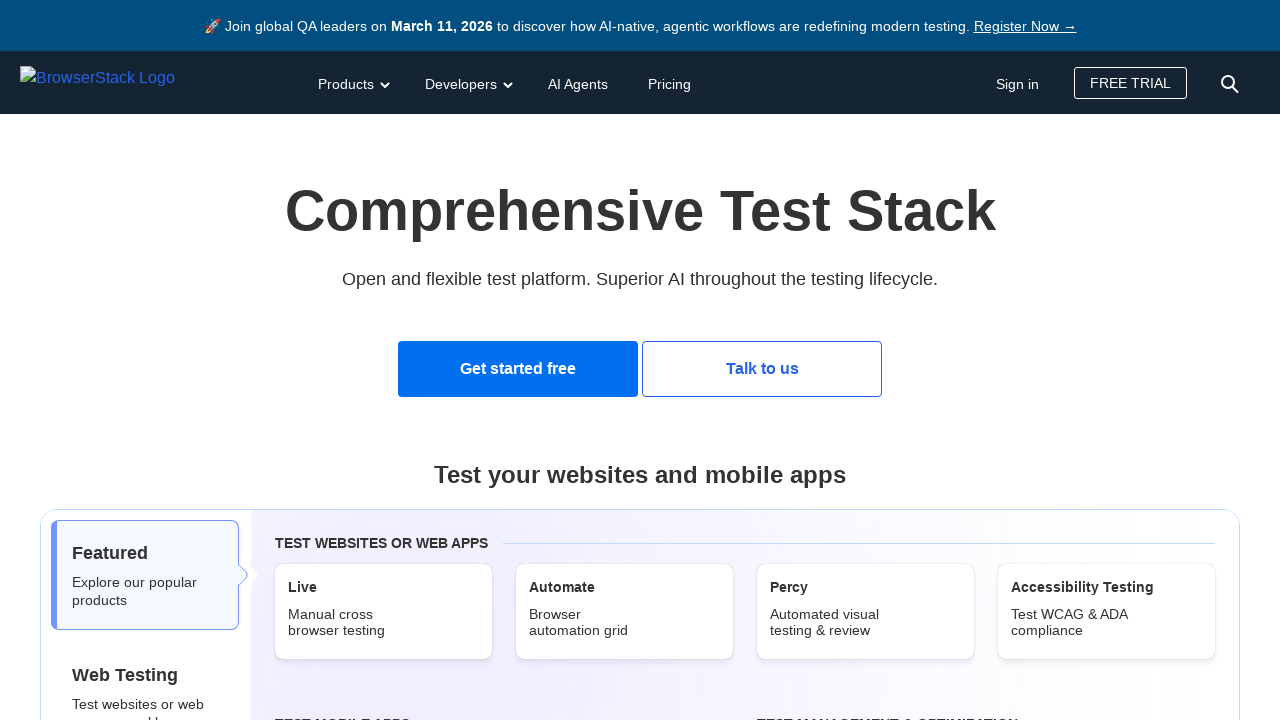